Tests the export functionality when there is data in the table by clicking the export button and verifying a dialog appears

Starting URL: https://nahual.github.io/qc-provinciano-evolution/provinciano.html

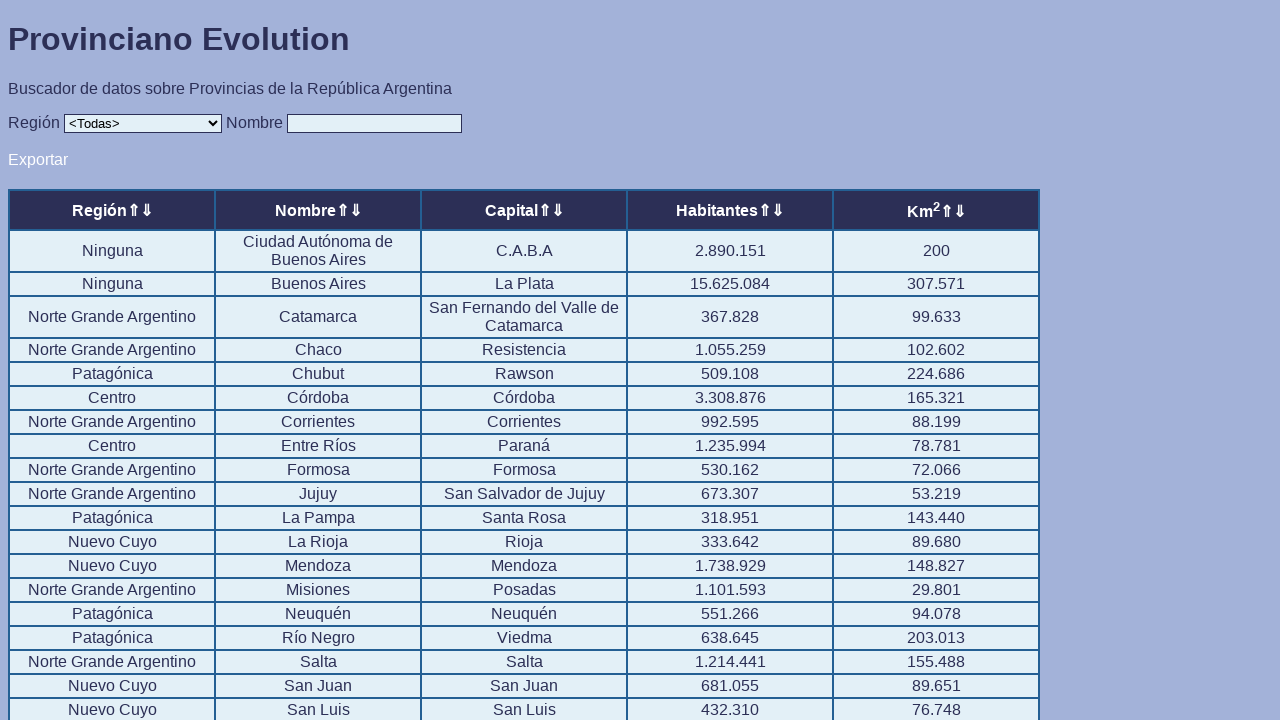

Located the data table body element
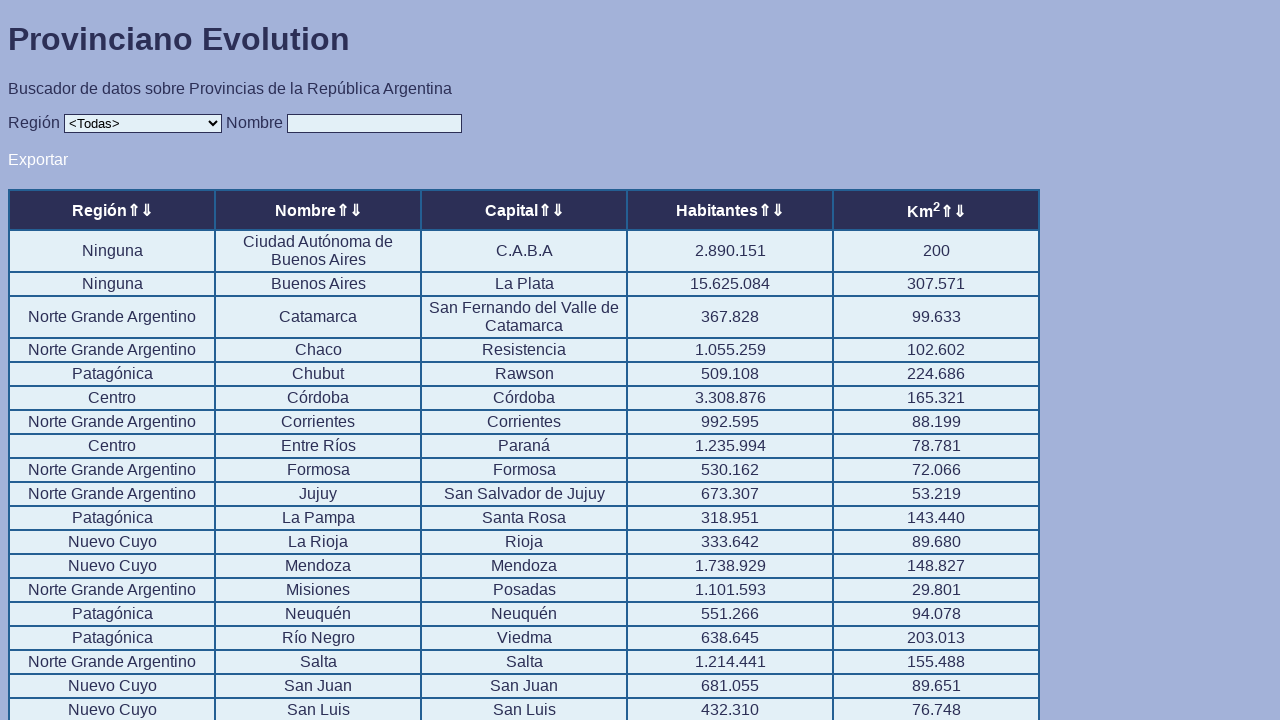

Located all table rows
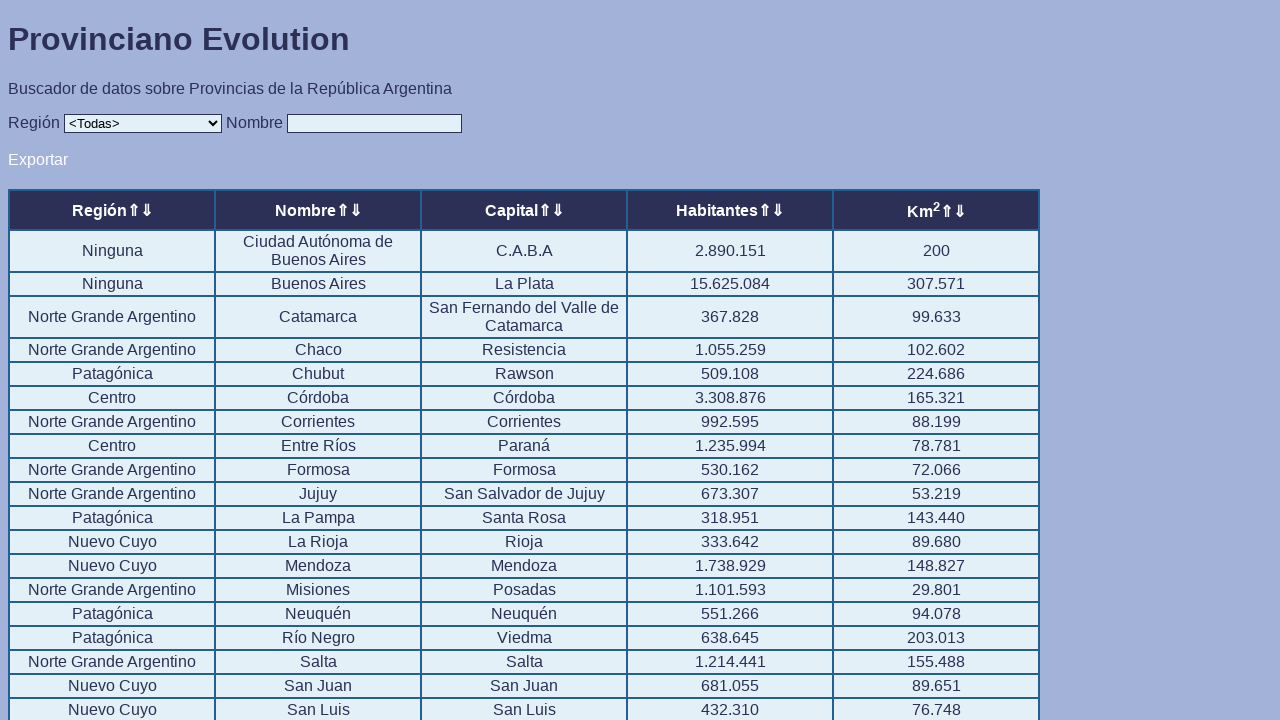

Retrieved text from the first table row
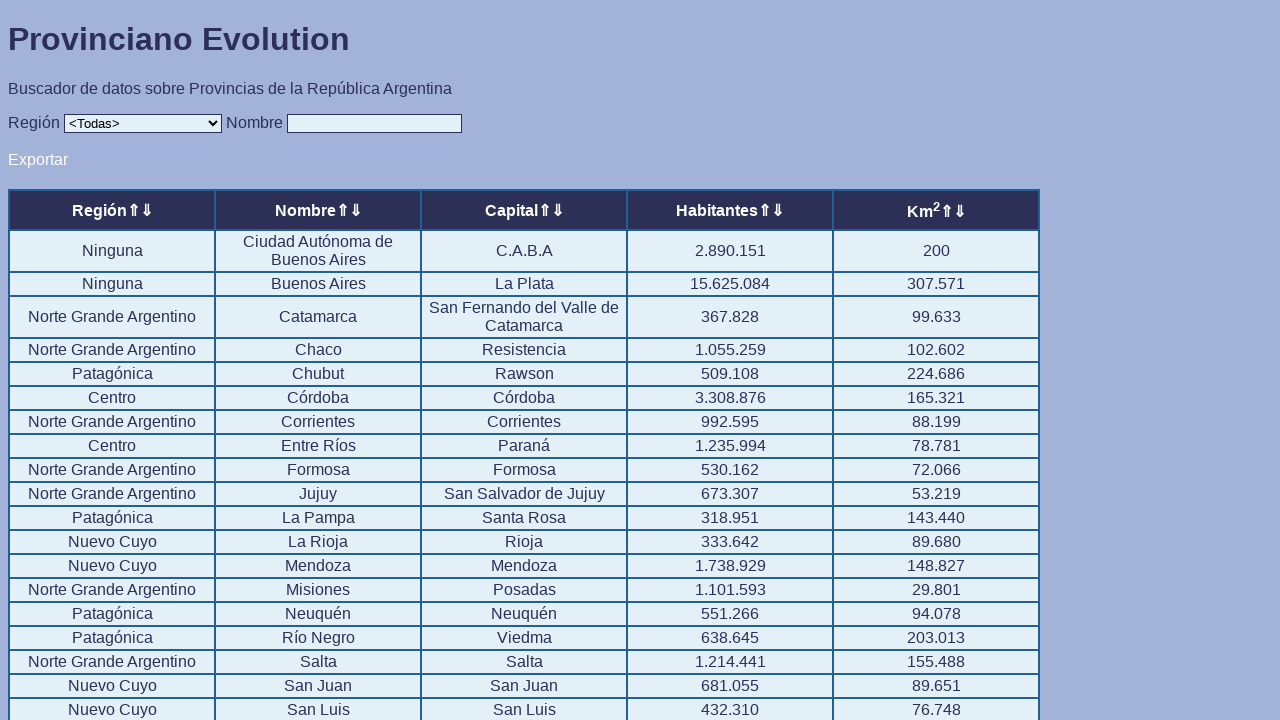

Clicked the export button at (38, 159) on #export > a
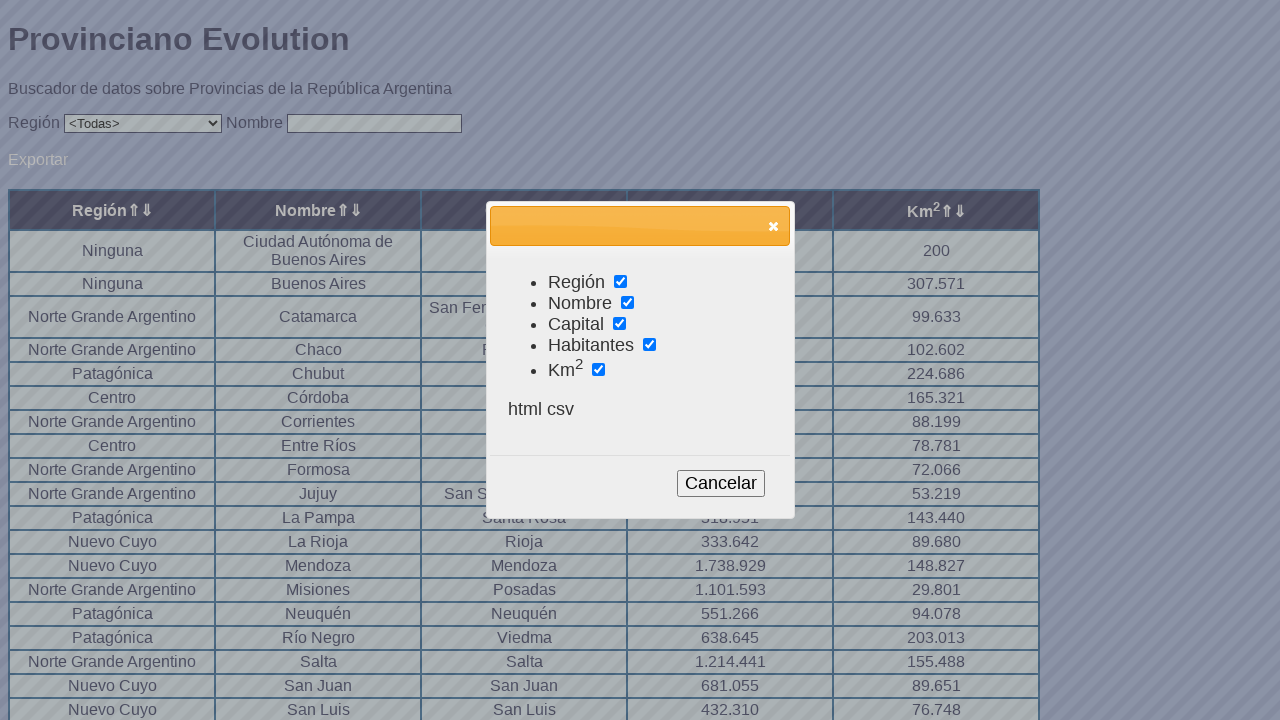

Located the export dialog element
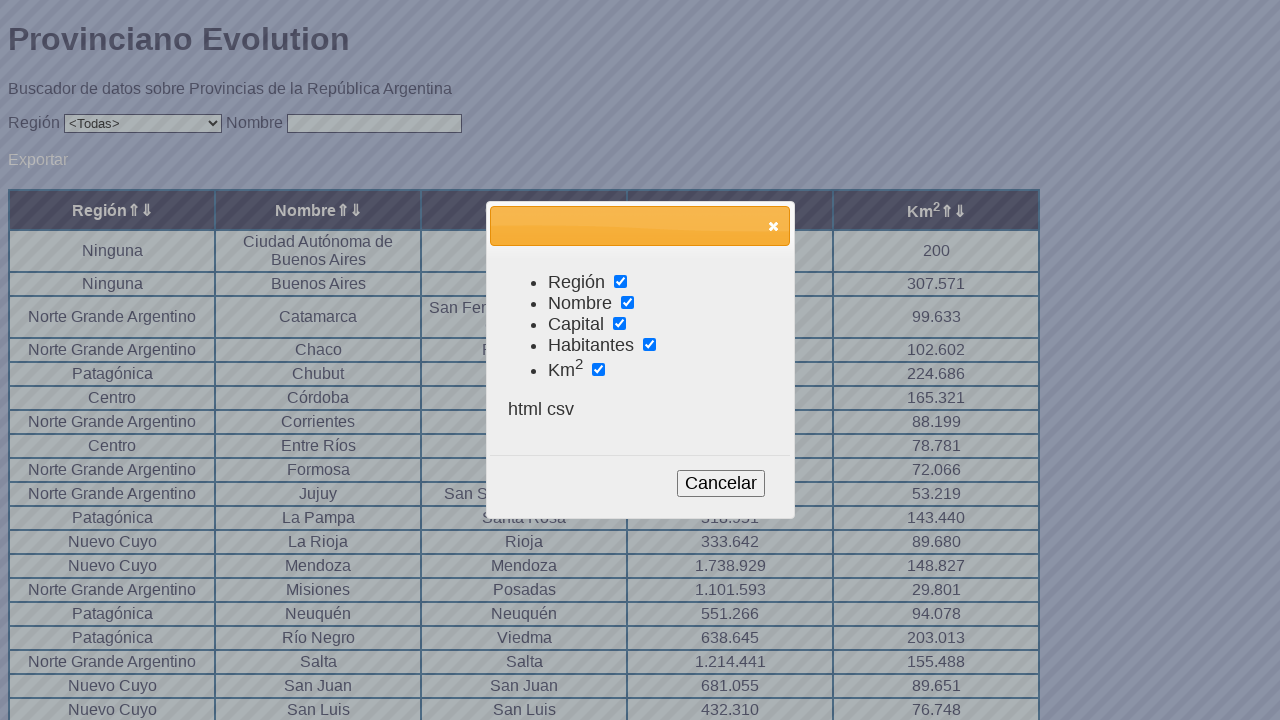

Verified that the export dialog is visible
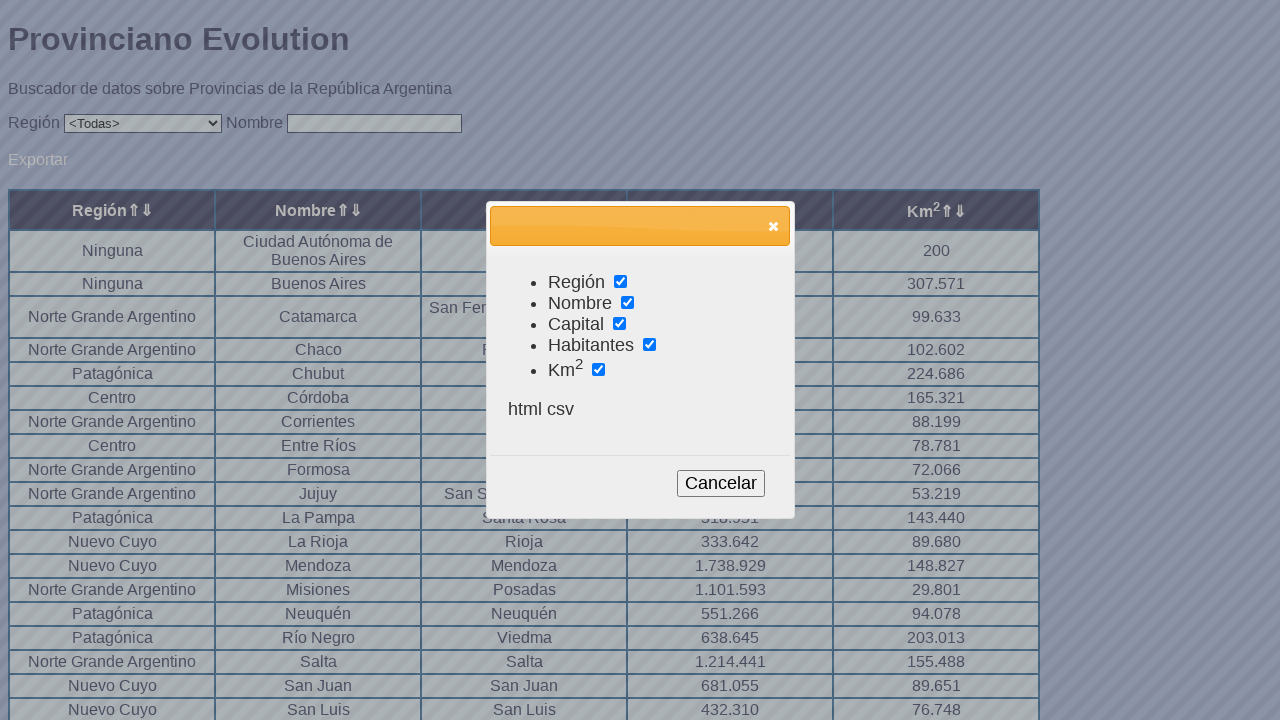

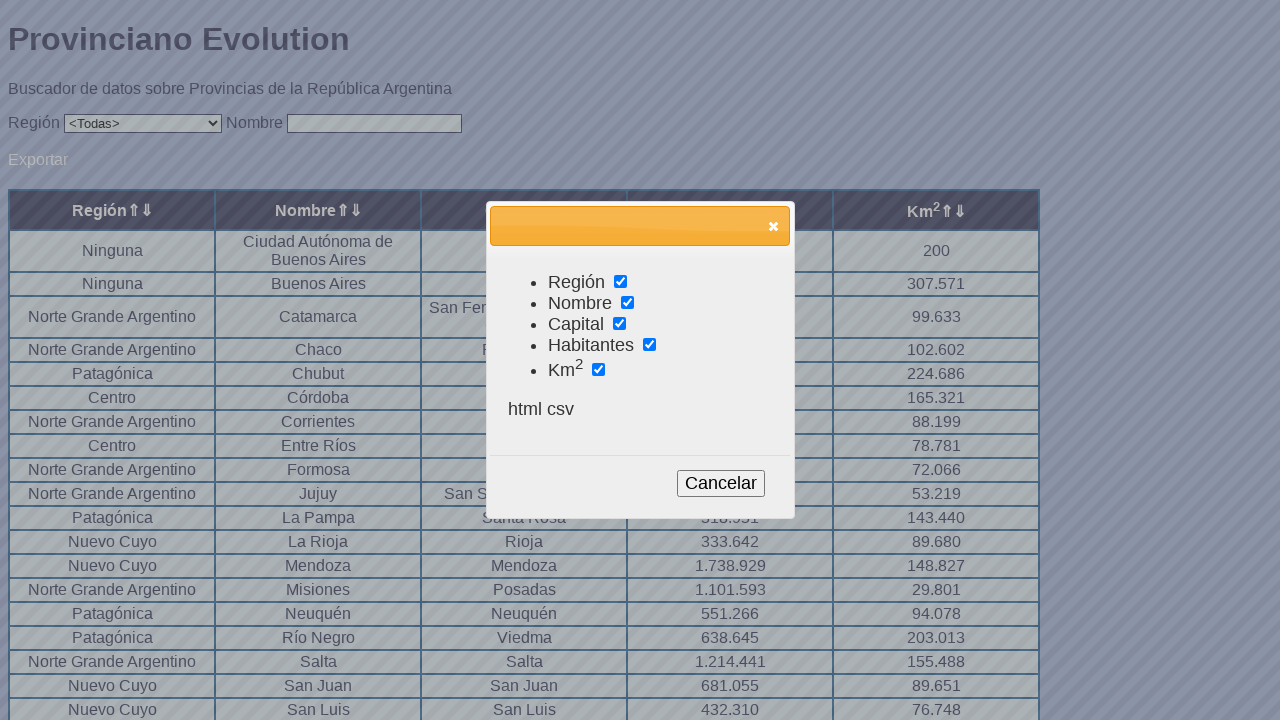